Demonstrates browser scrolling functionality by scrolling 200 pixels vertically on the WebdriverIO homepage and verifying the scroll position changed.

Starting URL: https://webdriver.io

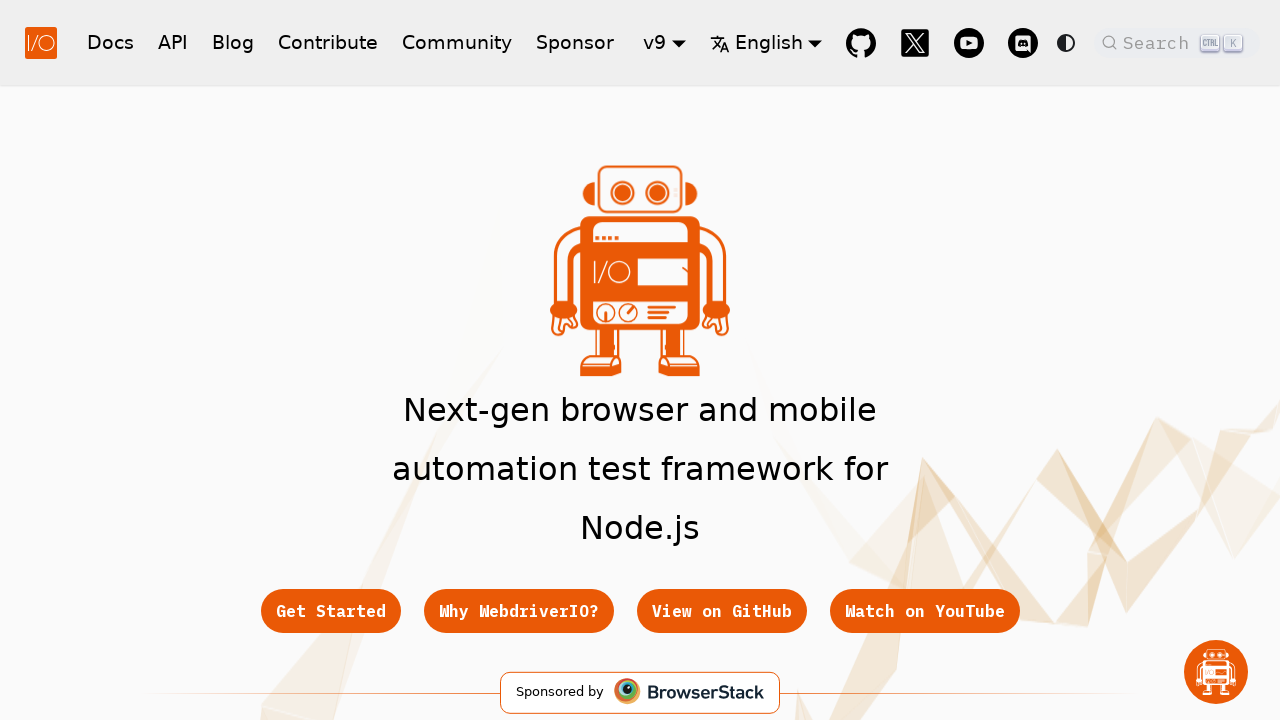

Navigated to WebdriverIO homepage
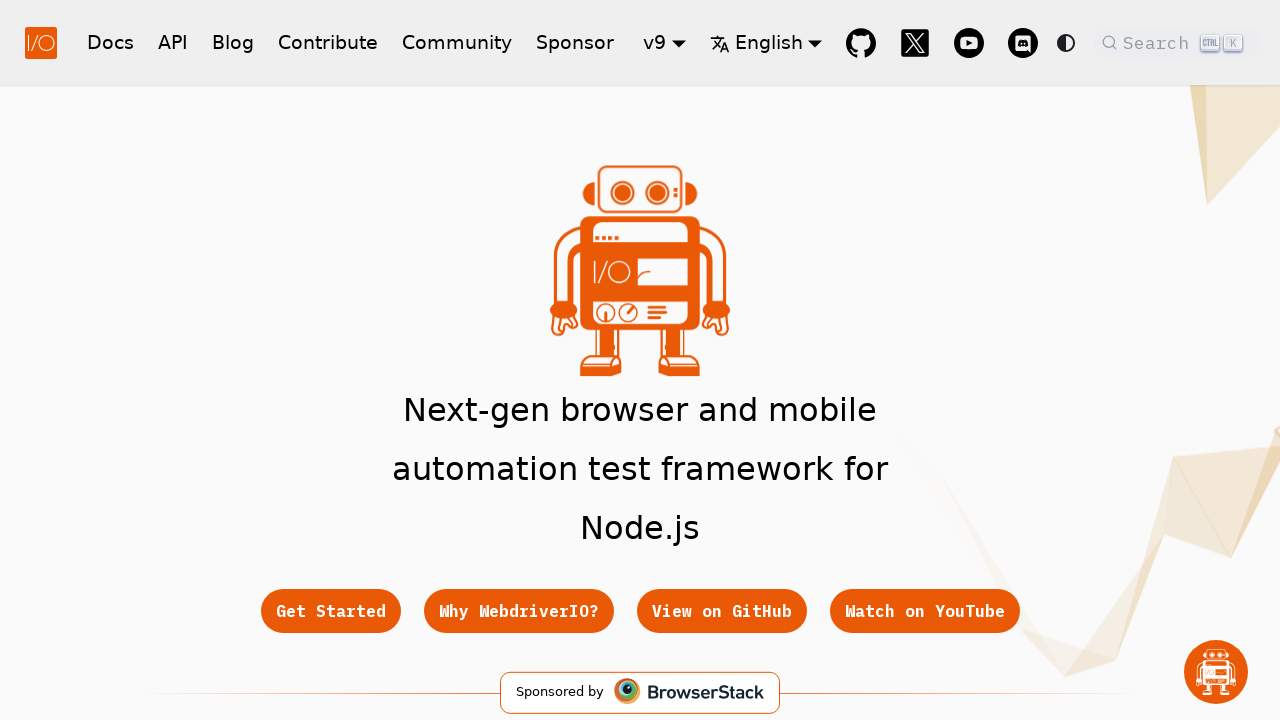

Retrieved initial scroll position: 0px
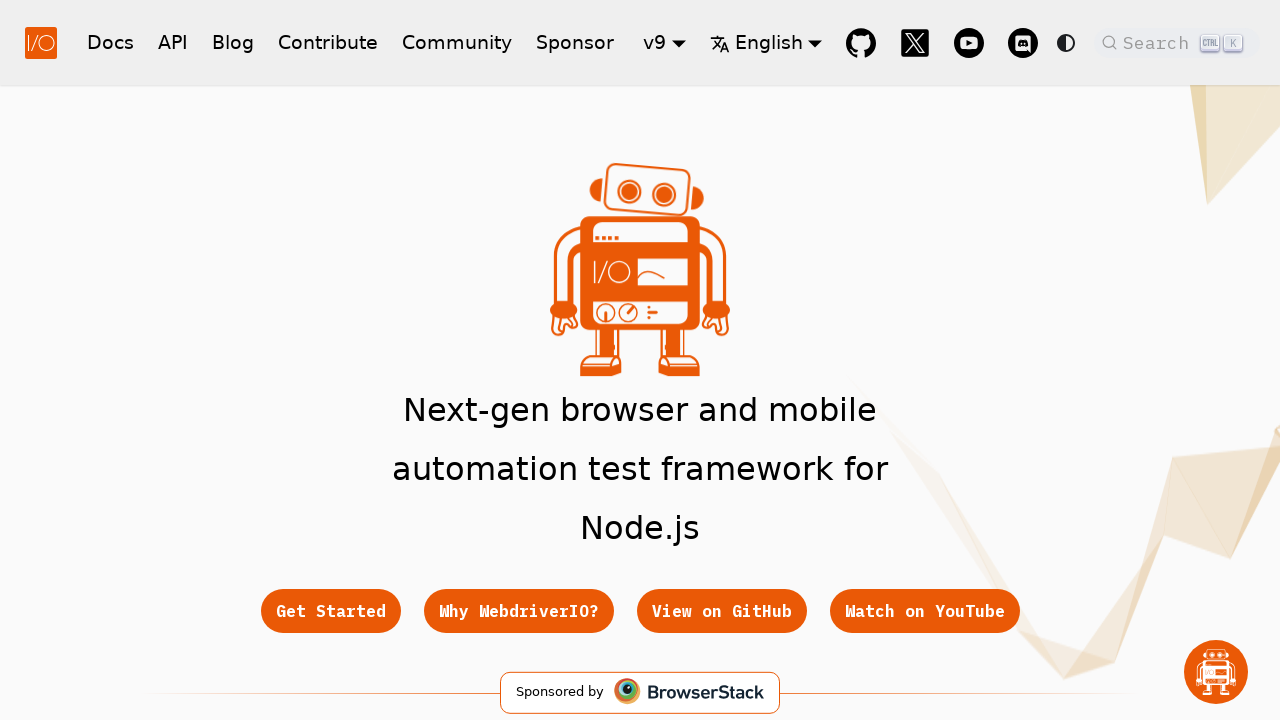

Scrolled down 200 pixels vertically
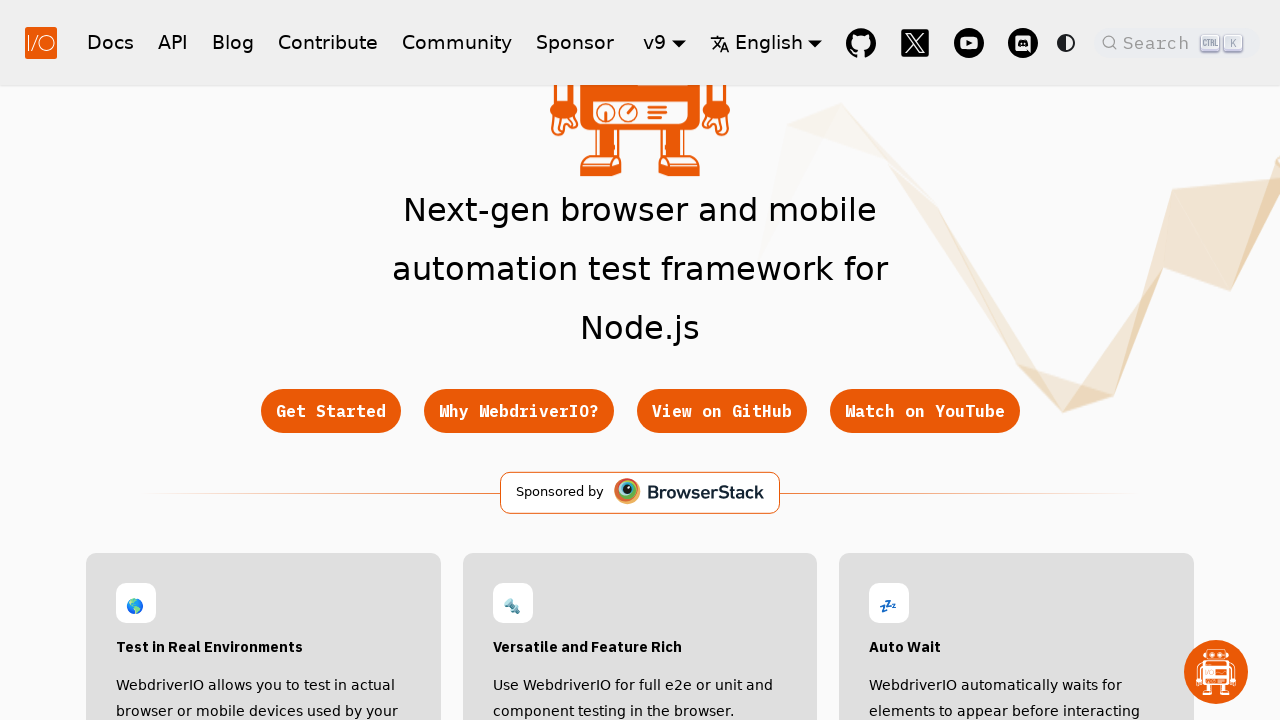

Waited 500ms for scroll animation to complete
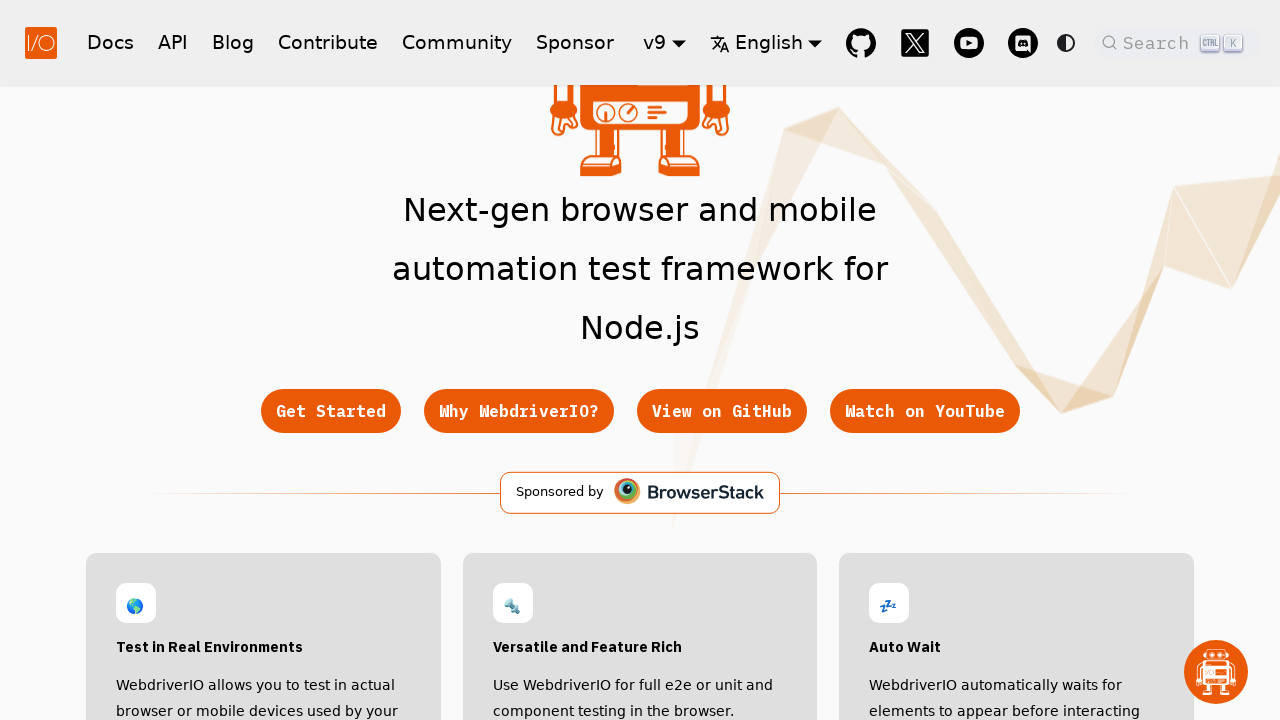

Retrieved final scroll position: 200px
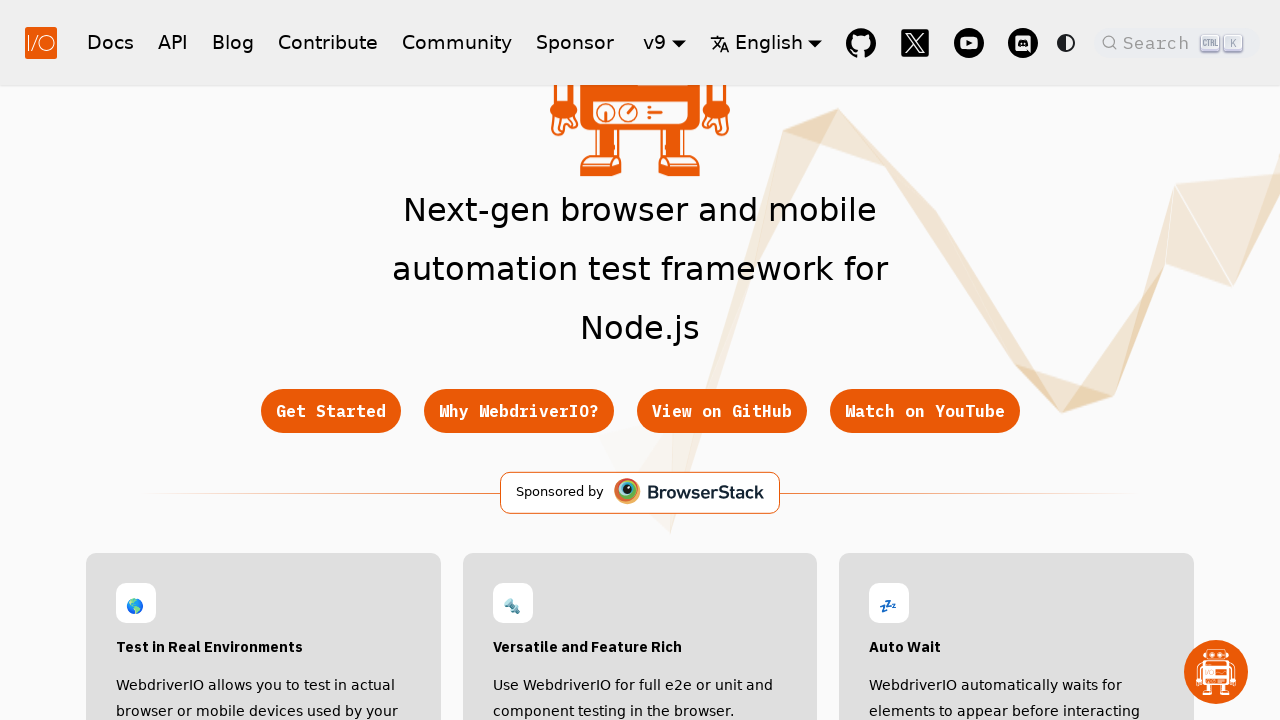

Verified scroll position changed from 0px to 200px
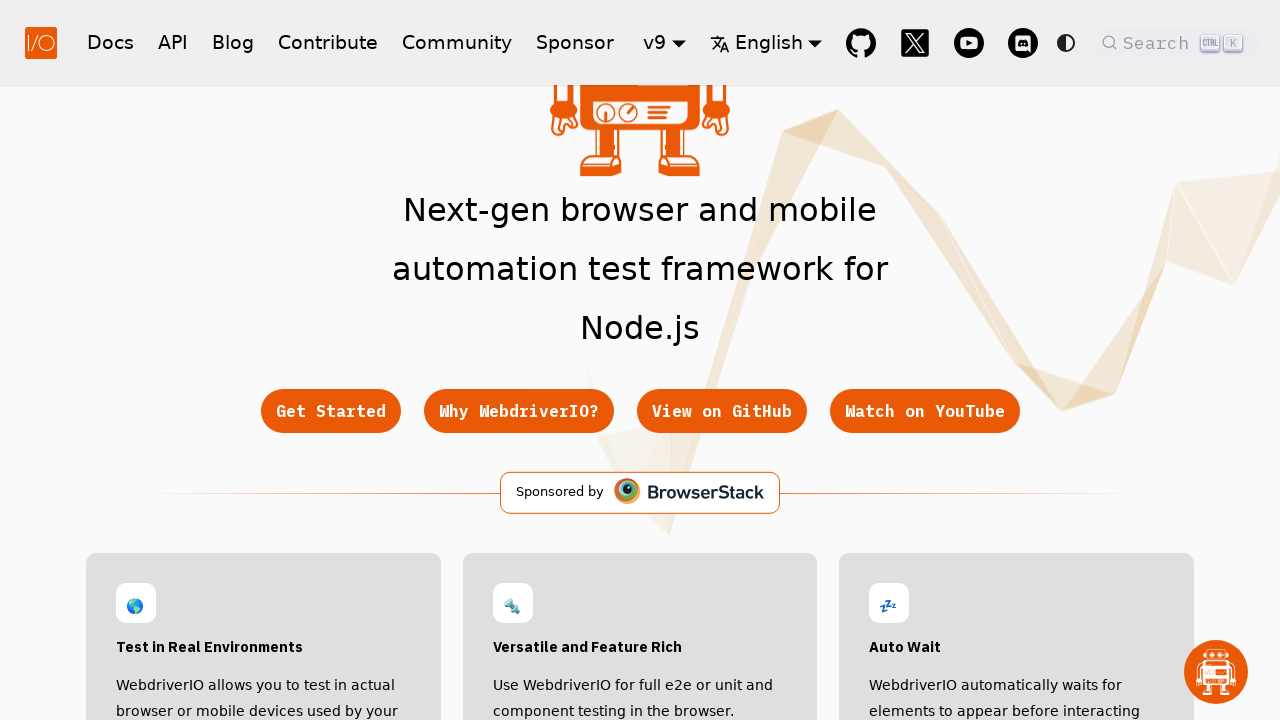

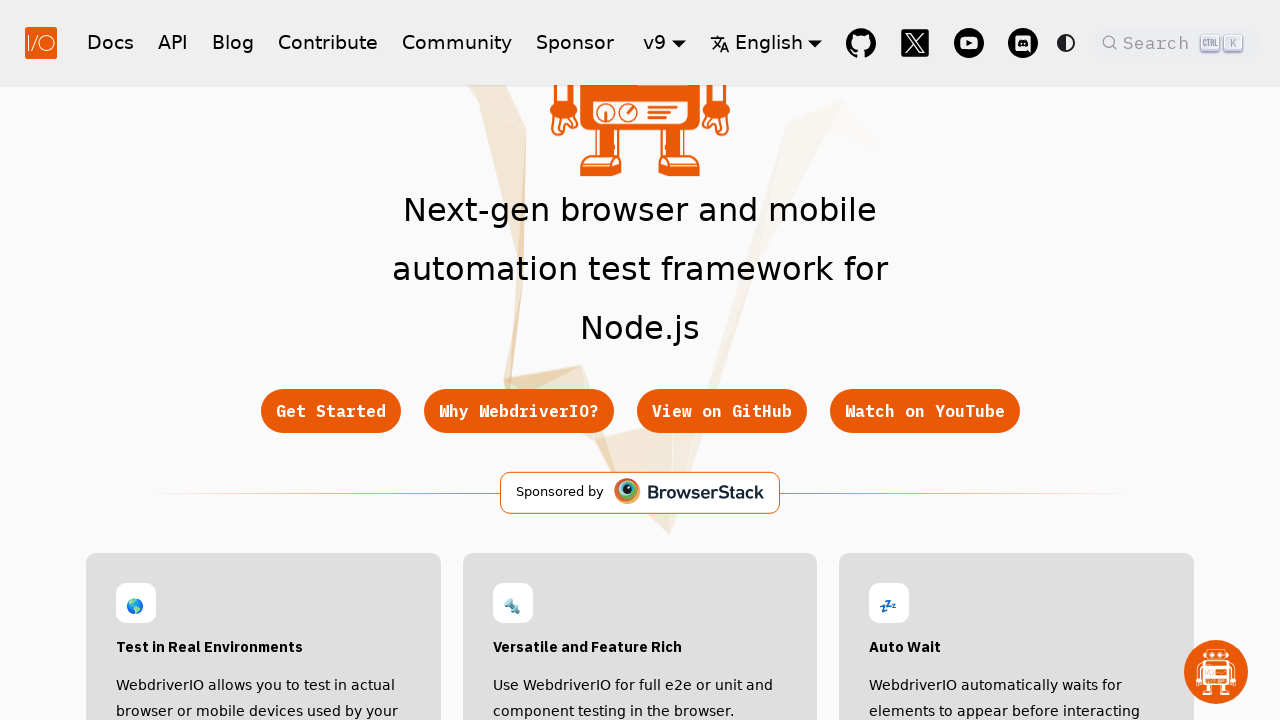